Tests dynamic button clicking using a loop to click four buttons sequentially

Starting URL: https://testpages.herokuapp.com/styled/dynamic-buttons-simple.html

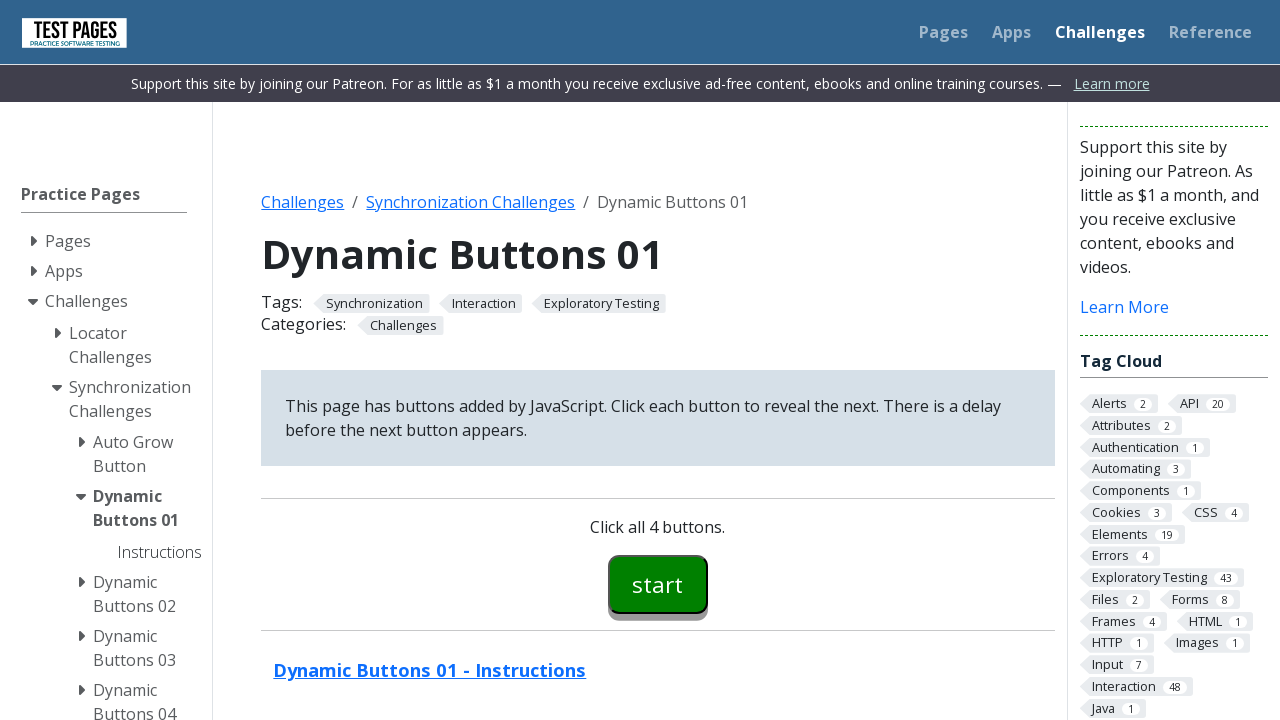

Waited for button #button00 to become visible
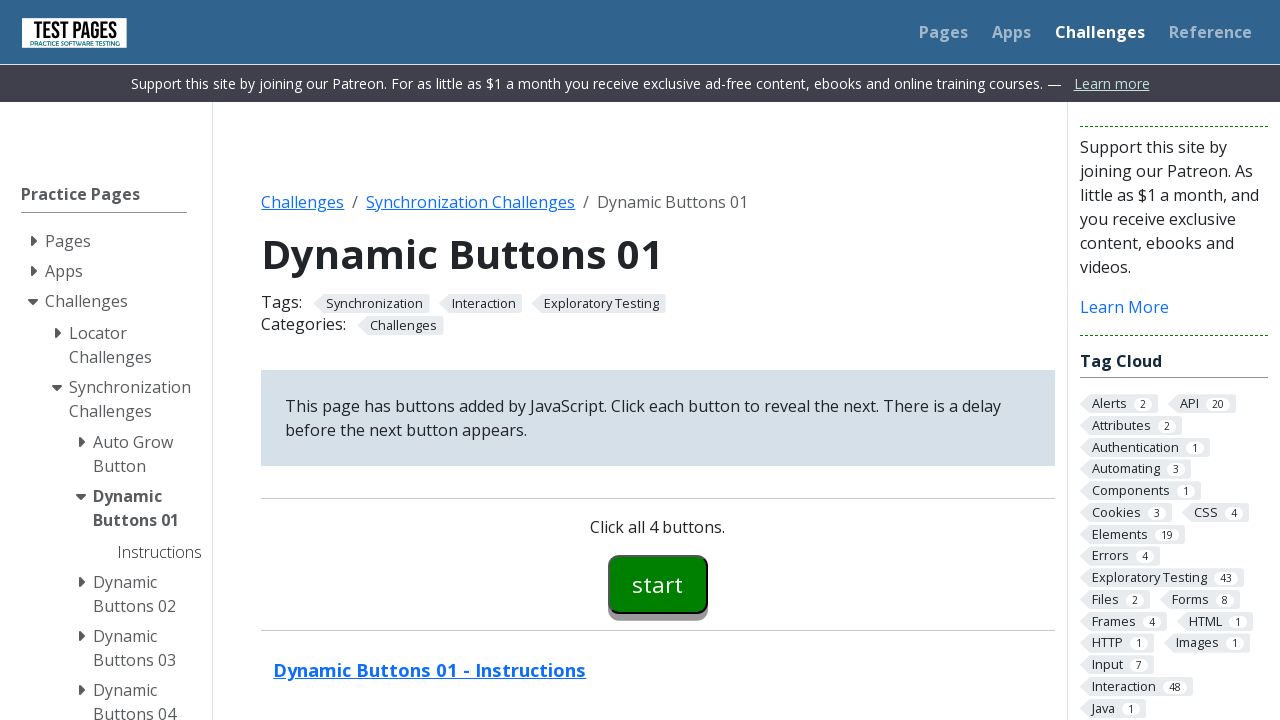

Clicked button #button00 at (658, 584) on #button00
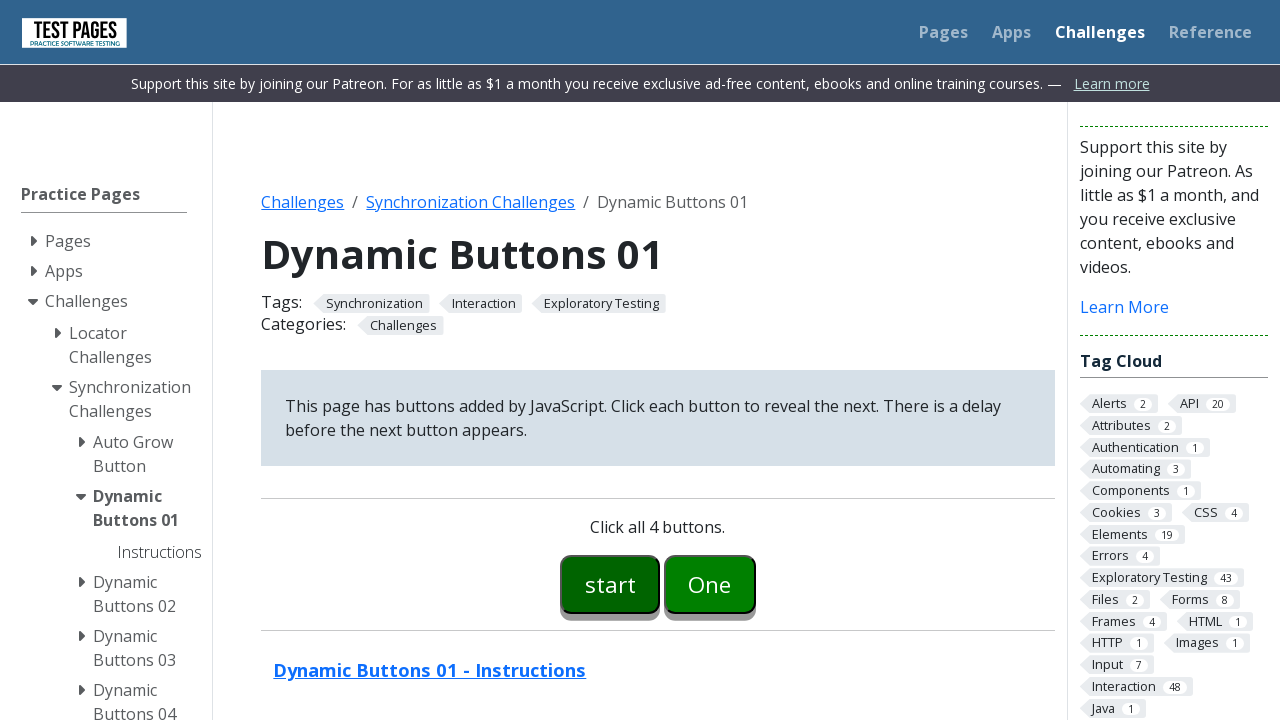

Waited for button #button01 to become visible
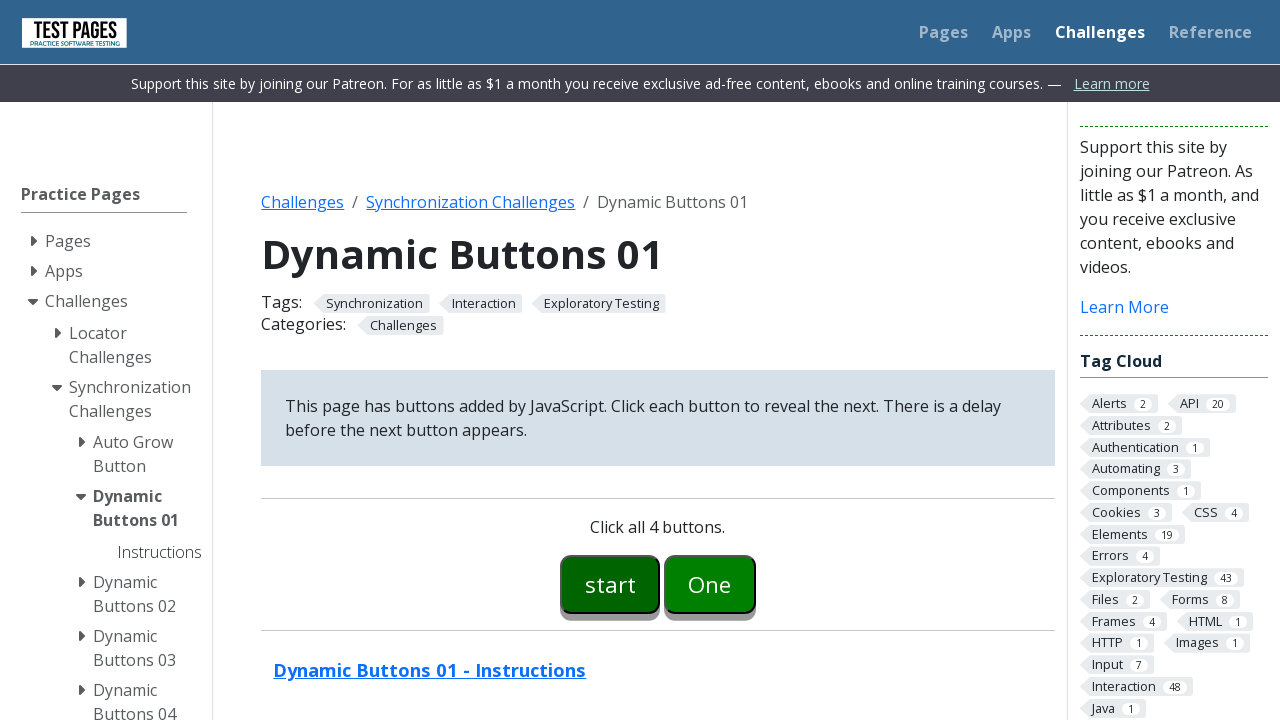

Clicked button #button01 at (710, 584) on #button01
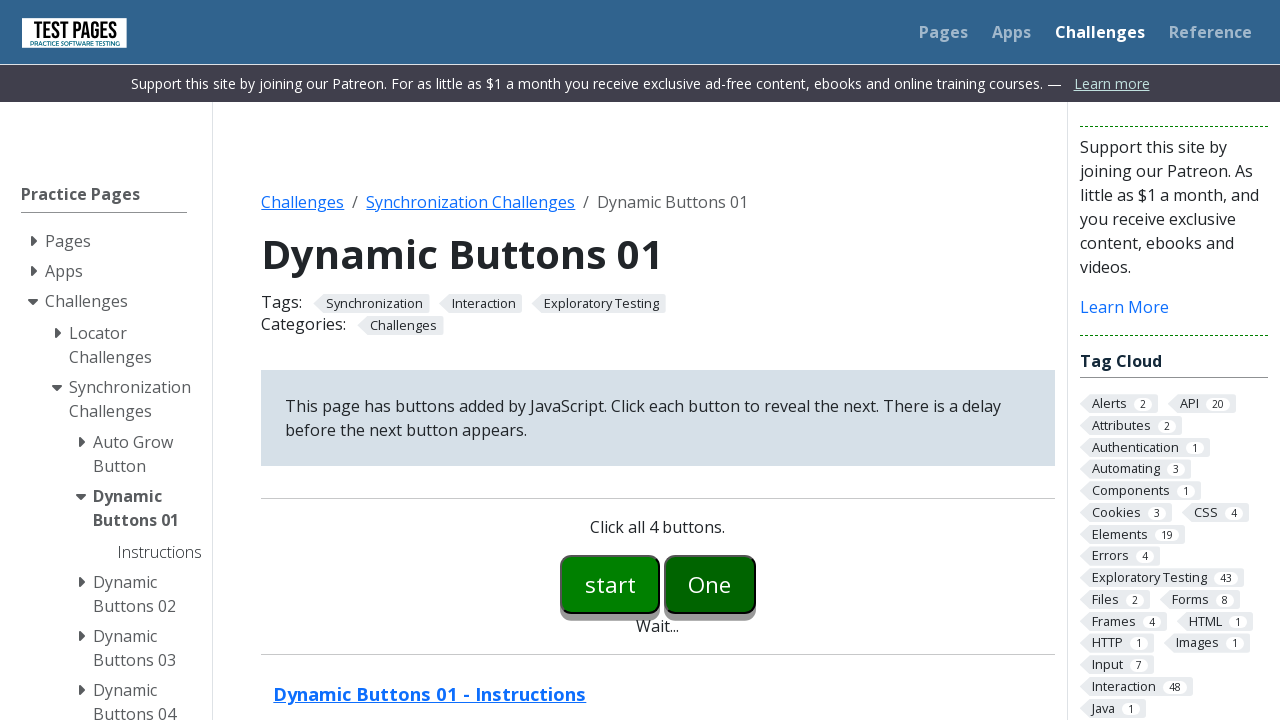

Waited for button #button02 to become visible
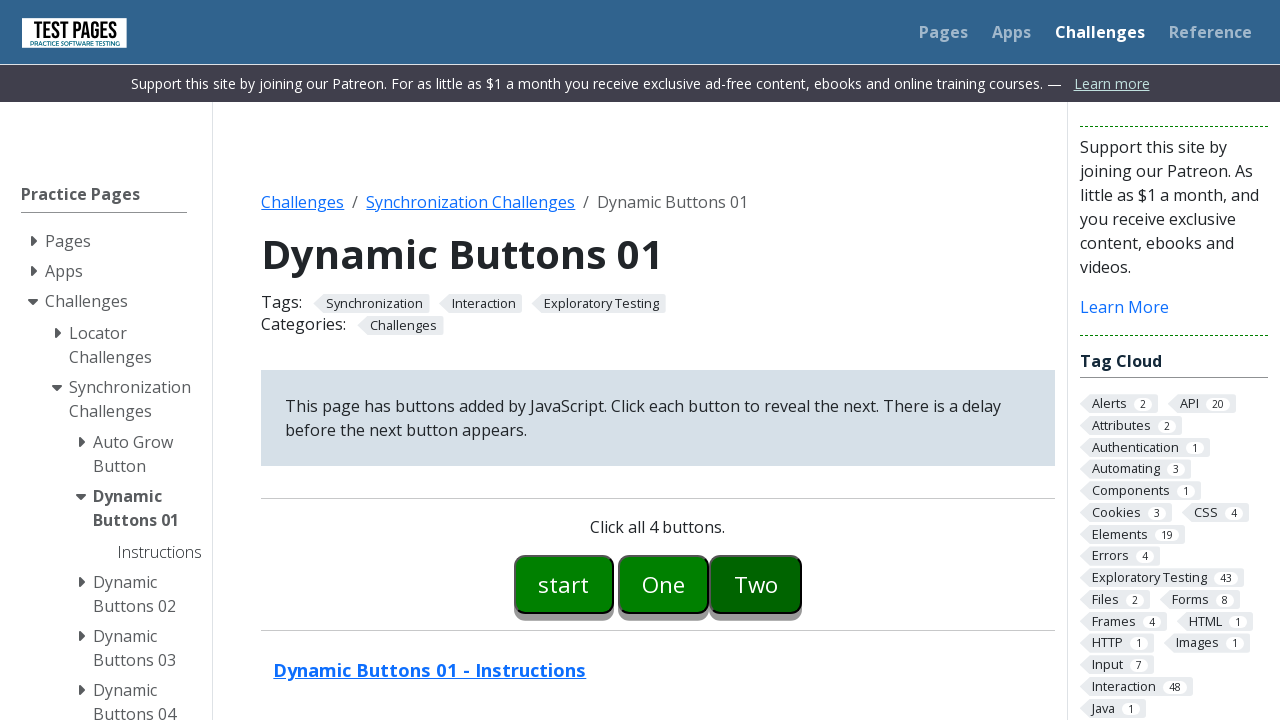

Clicked button #button02 at (756, 584) on #button02
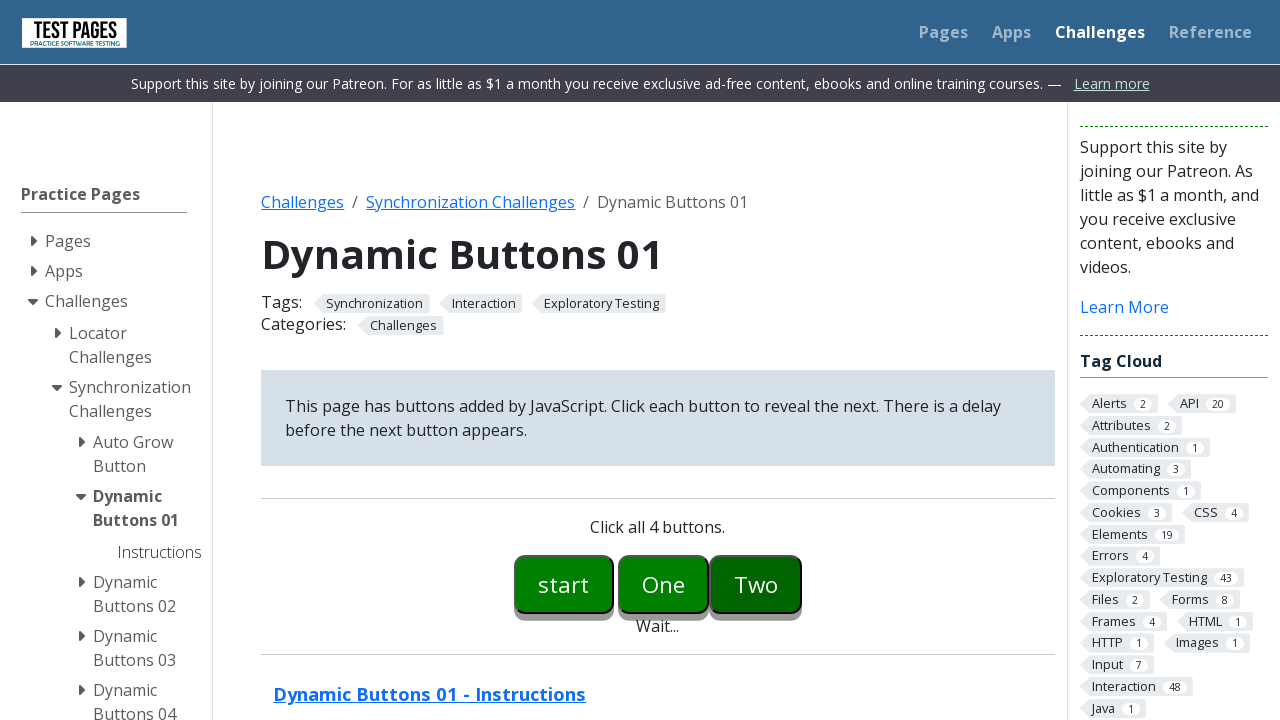

Waited for button #button03 to become visible
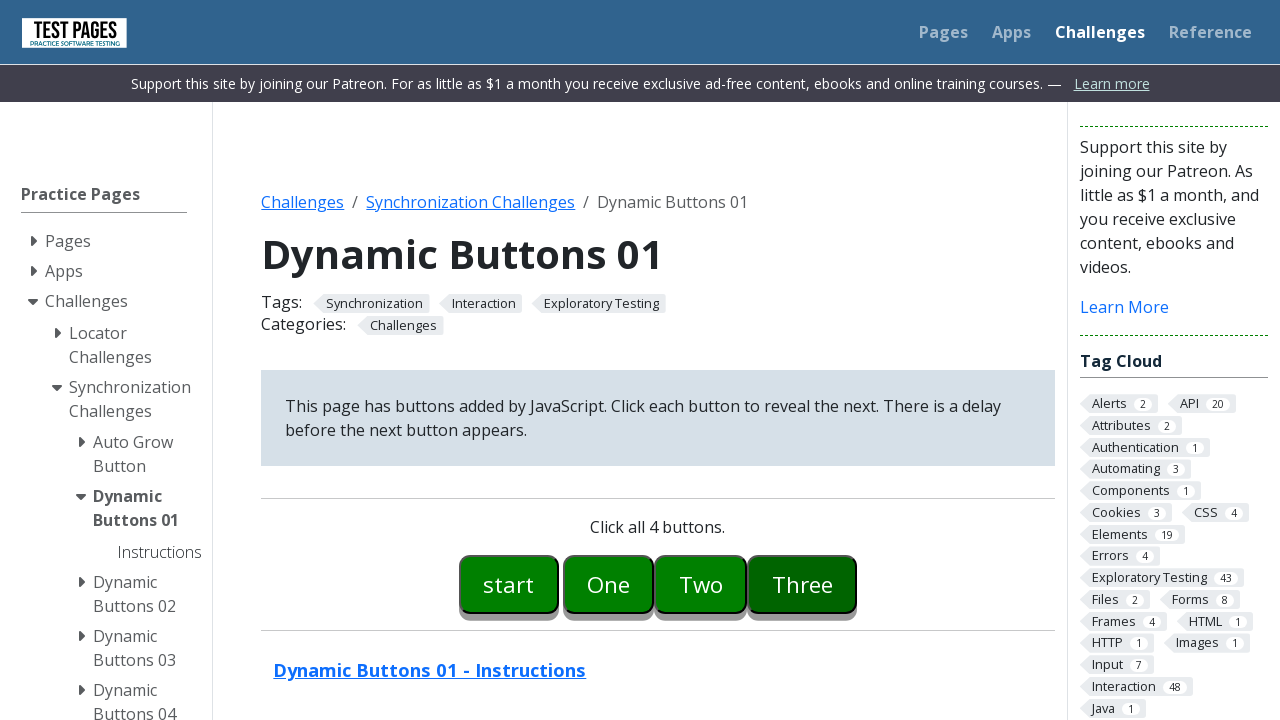

Clicked button #button03 at (802, 584) on #button03
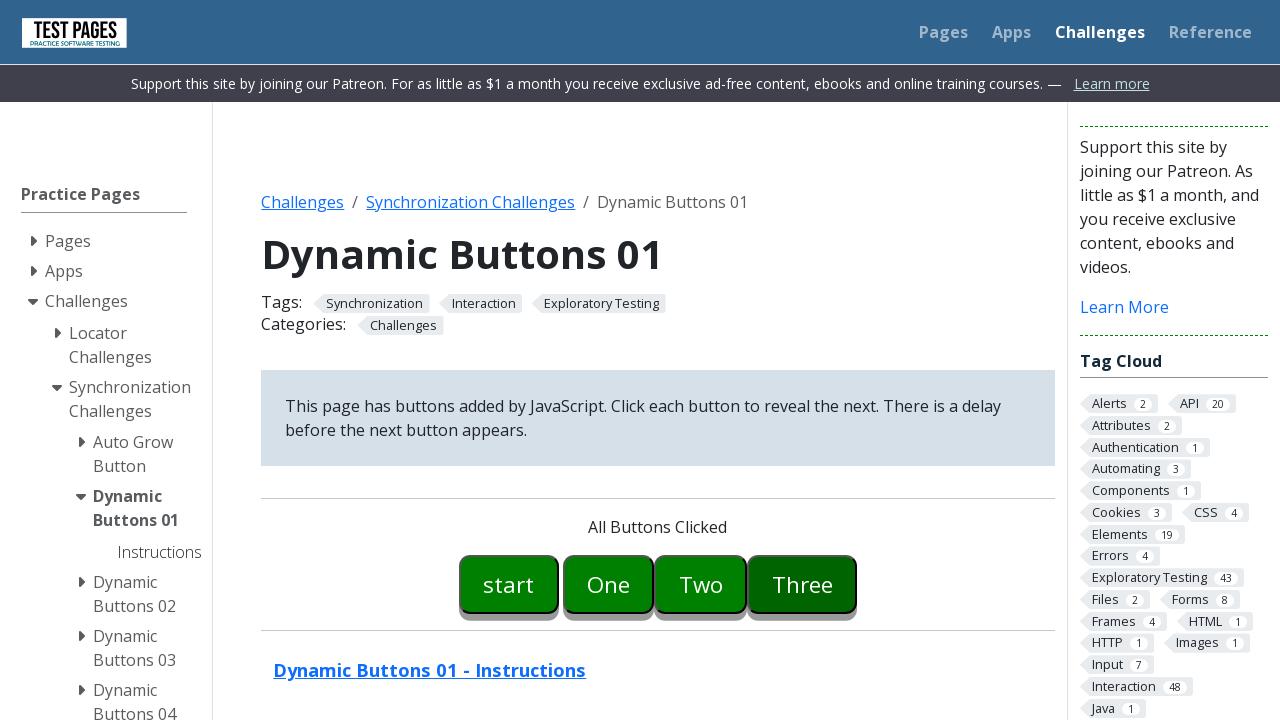

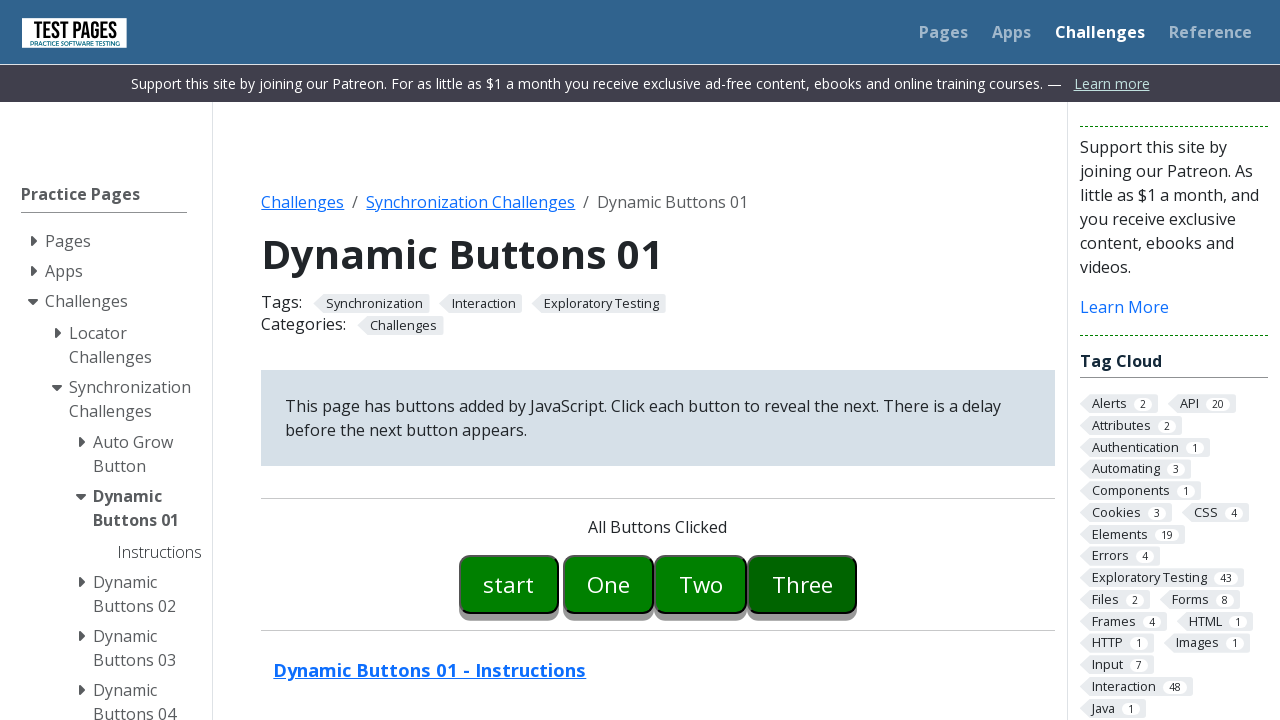